Tests registration form submission by filling first name, last name, and email/phone fields, then verifying the success message

Starting URL: http://suninjuly.github.io/registration1.html

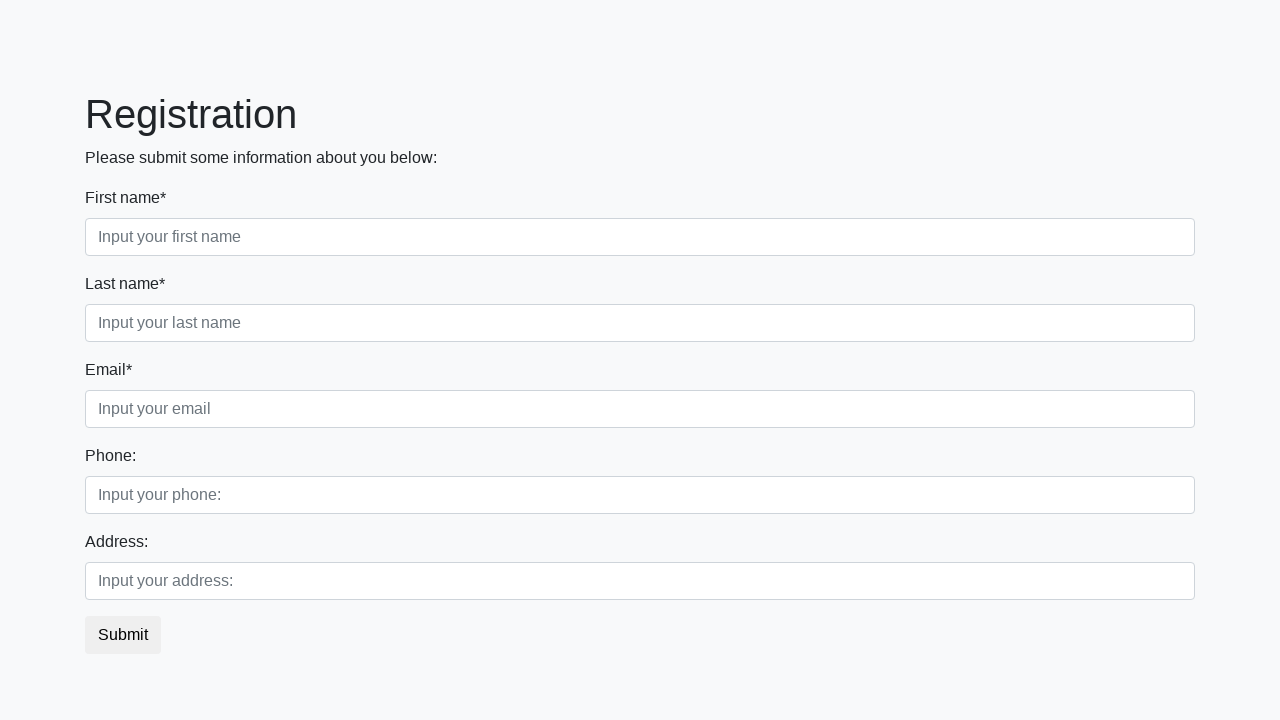

Filled first name field with 'Ivan' on .first_block .form-control.first
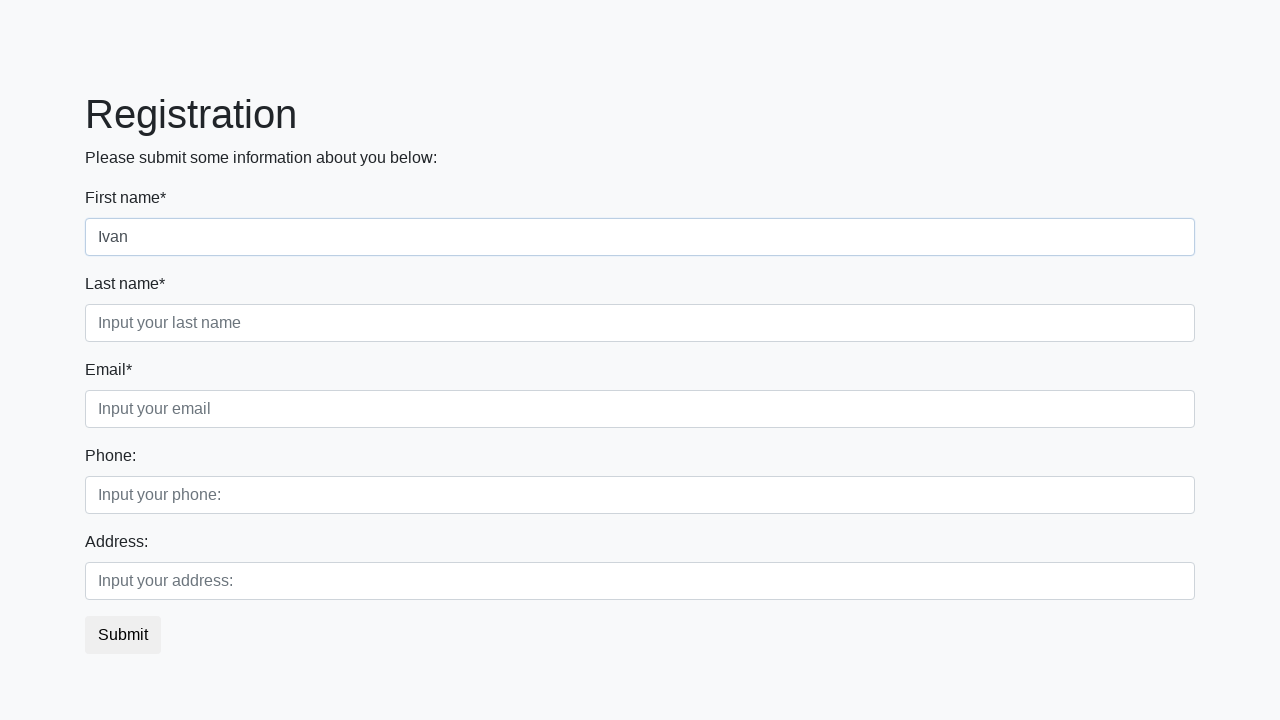

Filled last name field with 'Petrov' on .first_block .form-control.second
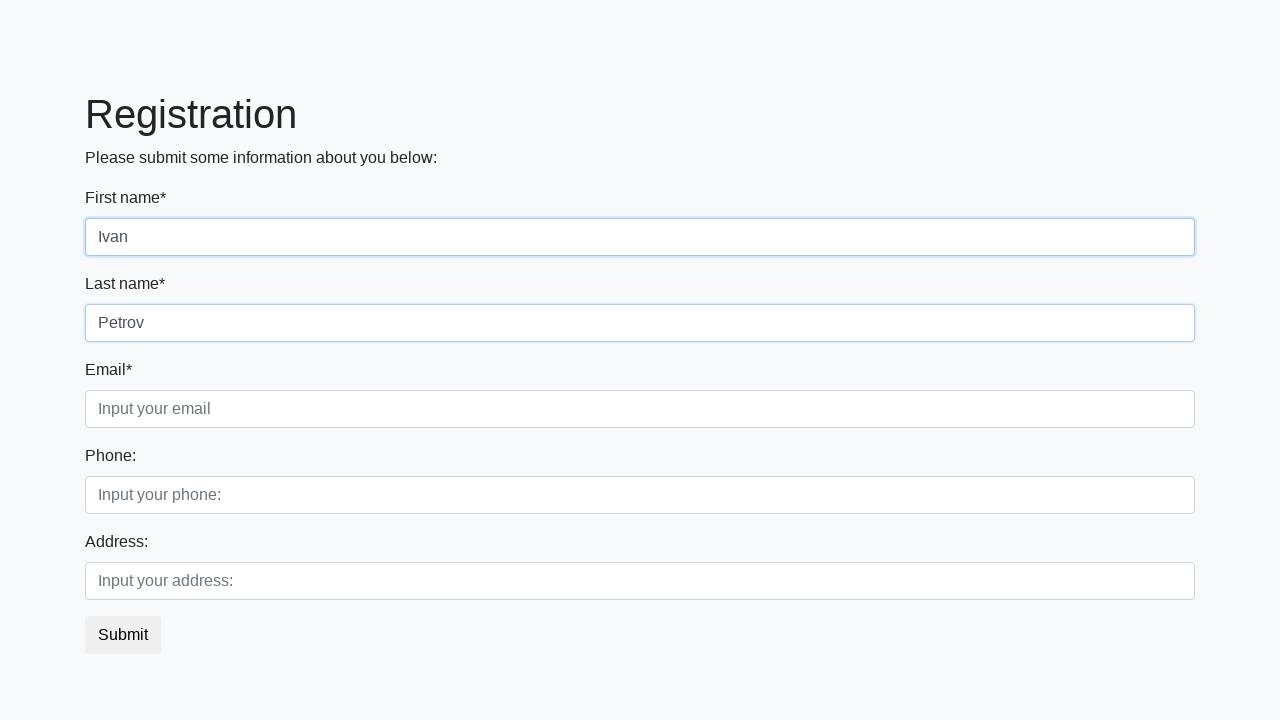

Filled email/phone field with 'test@example.com' on .first_block .form-control.third
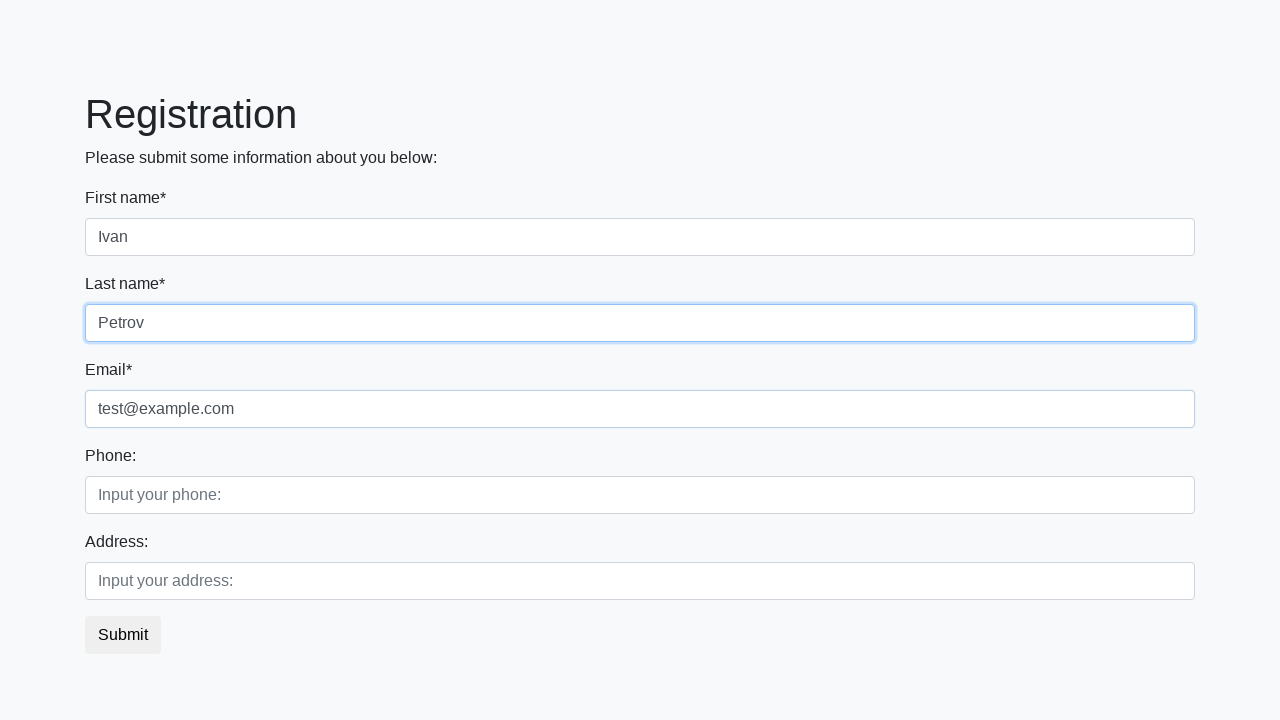

Clicked submit button to register at (123, 635) on button.btn
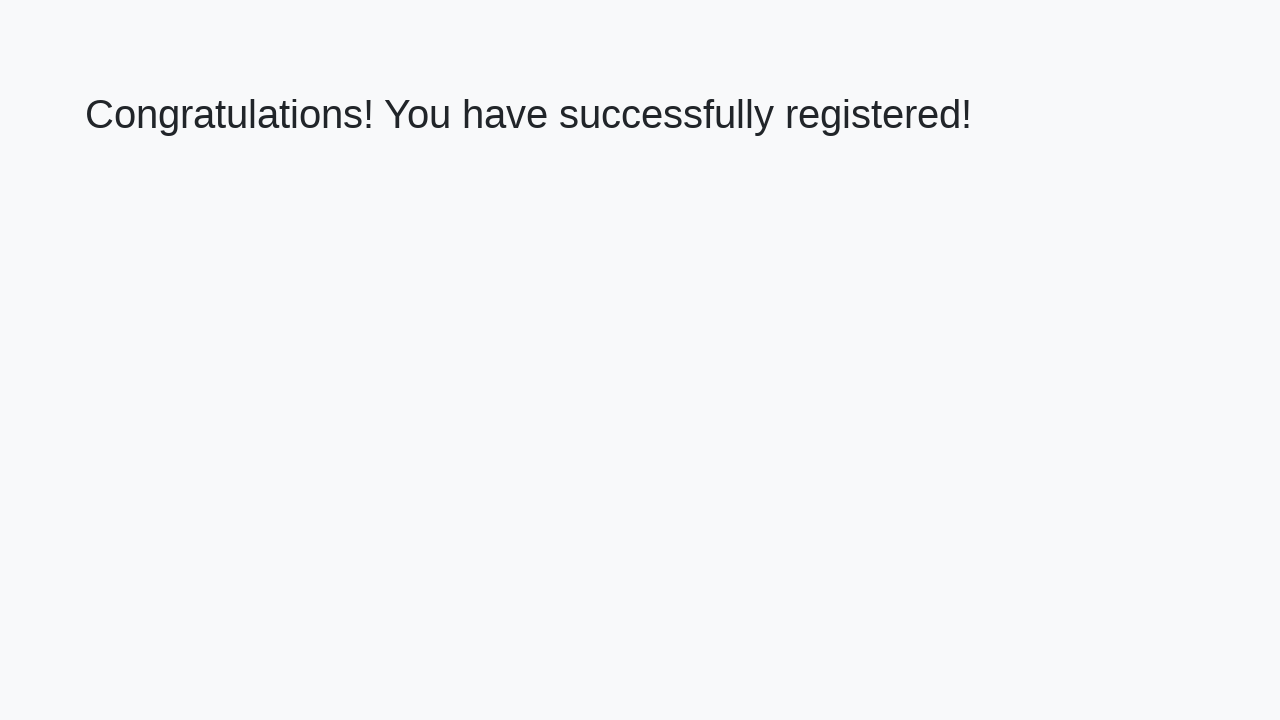

Success message heading loaded
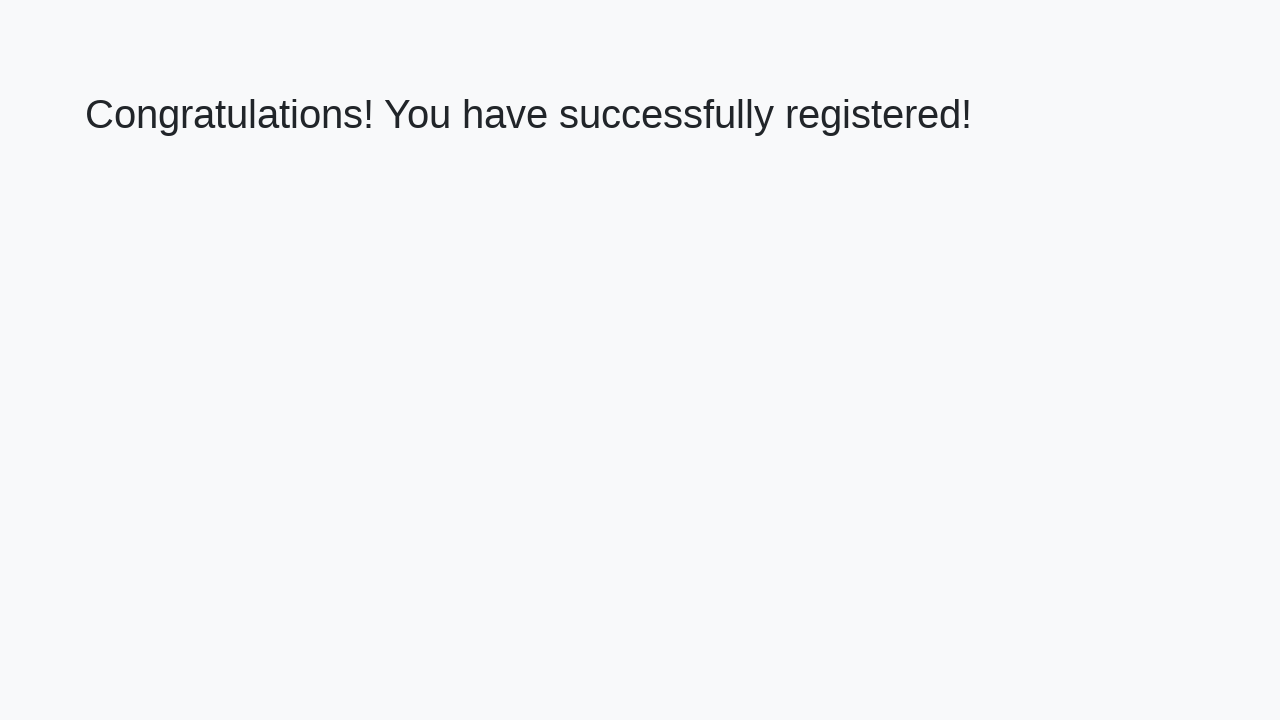

Retrieved success message text
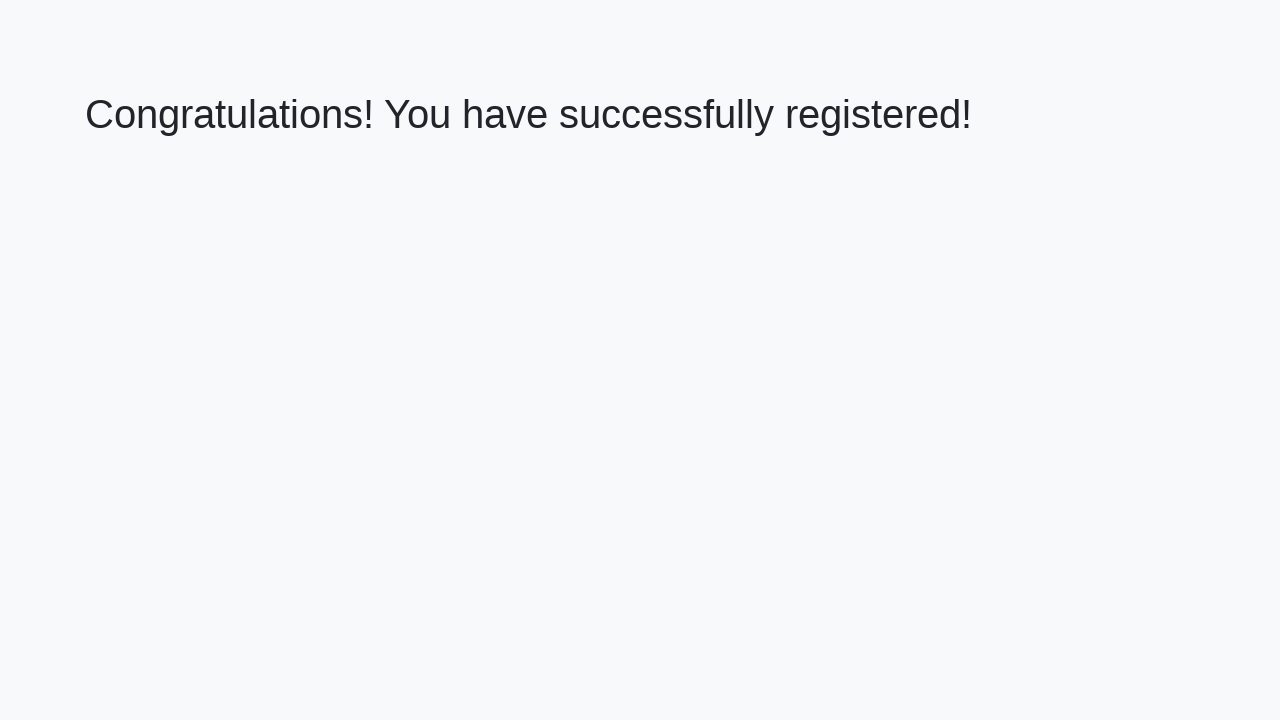

Verified success message 'Congratulations! You have successfully registered!'
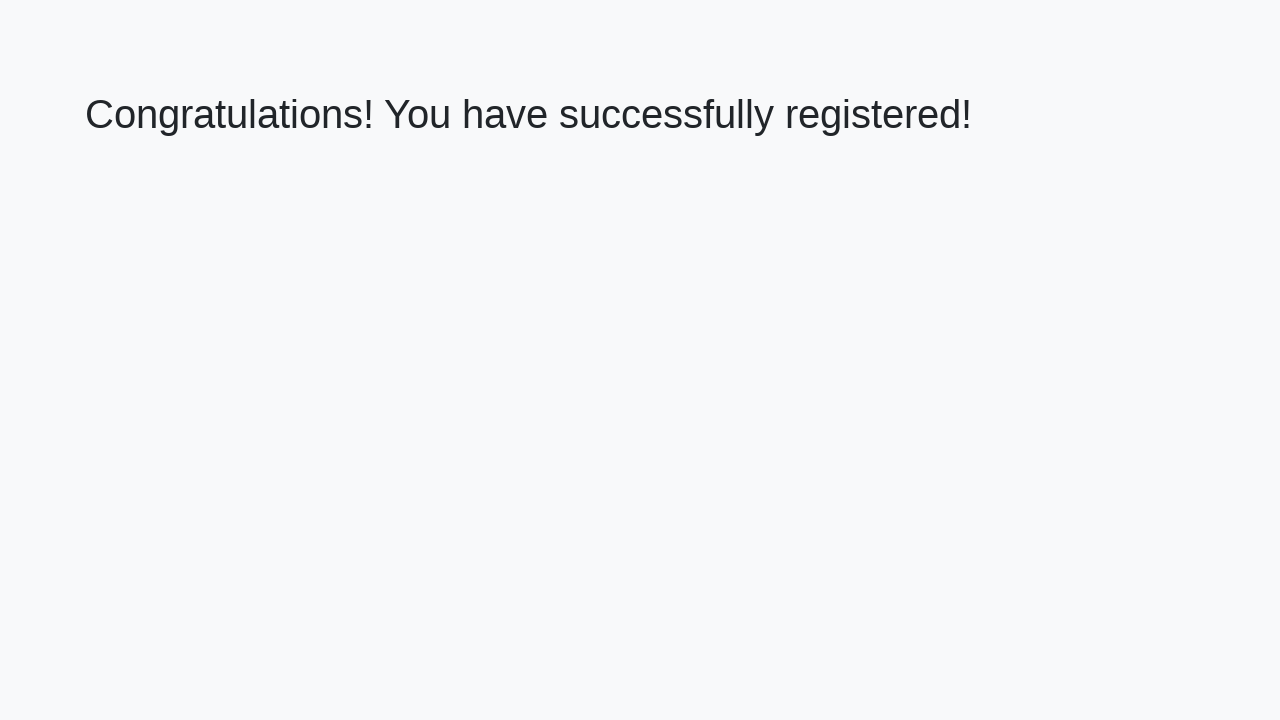

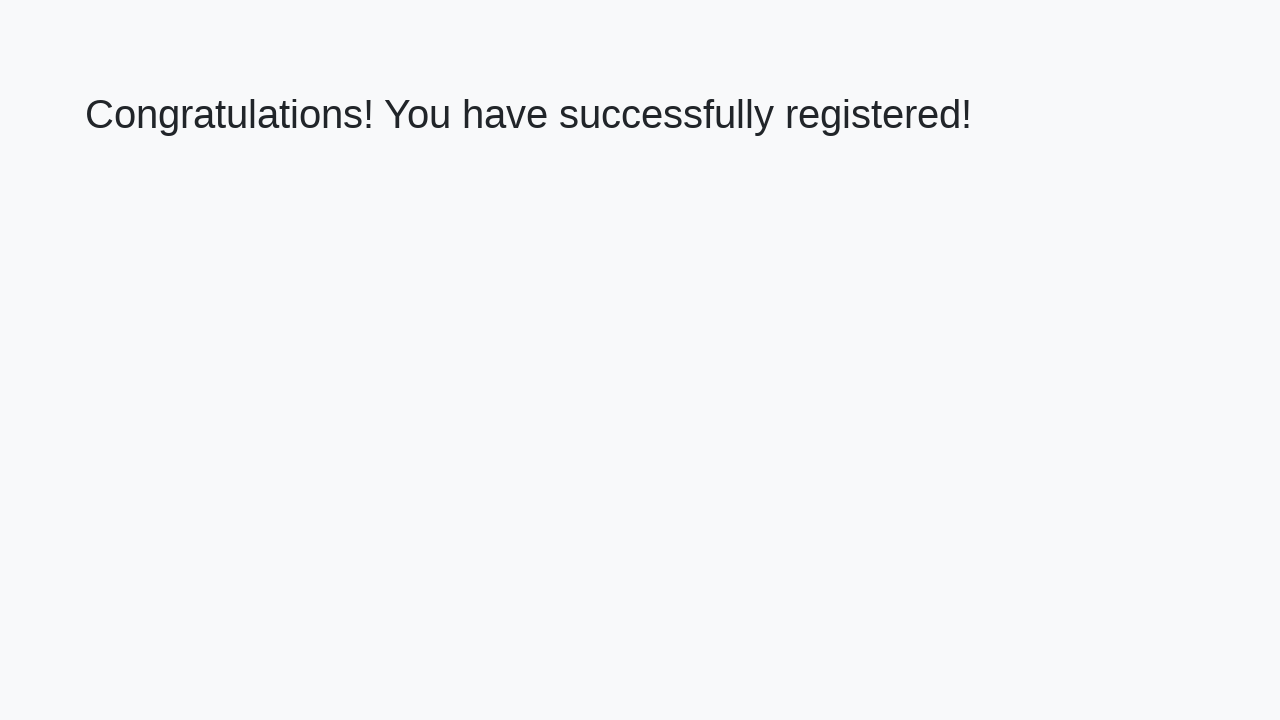